Tests window/tab switching functionality by clicking a link that opens a new tab, verifying elements on the second tab (logo), switching back to the first tab, and verifying the Run button text.

Starting URL: http://www.w3schools.com/tags/tryit.asp?filename=tryhtml_link_target

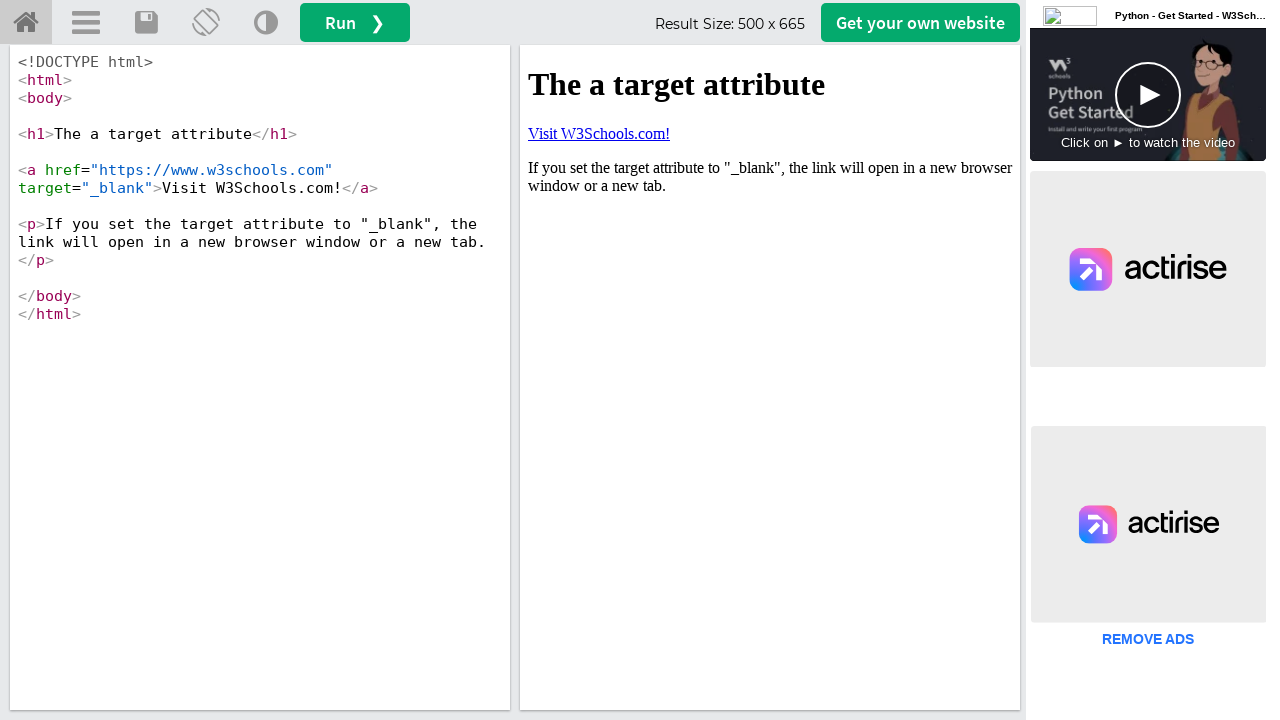

Located iframe #iframeResult
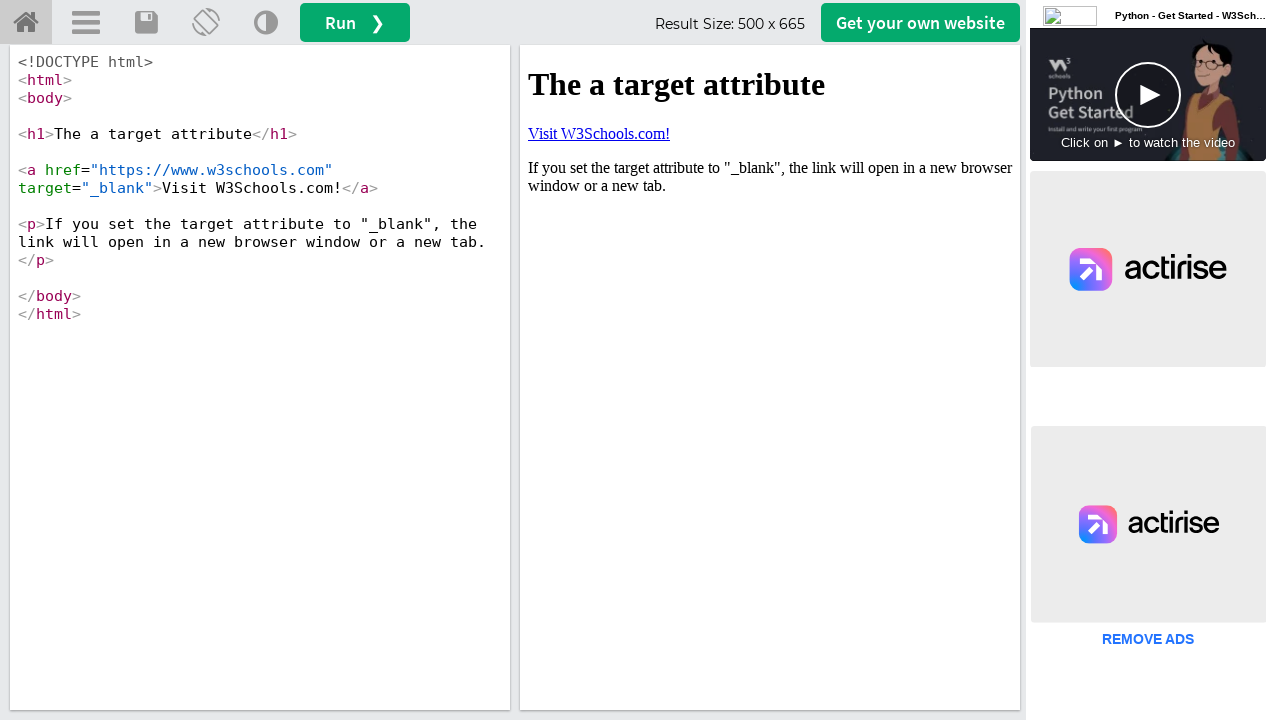

Clicked 'Visit' link to open new tab at (599, 133) on #iframeResult >> internal:control=enter-frame >> text=Visit
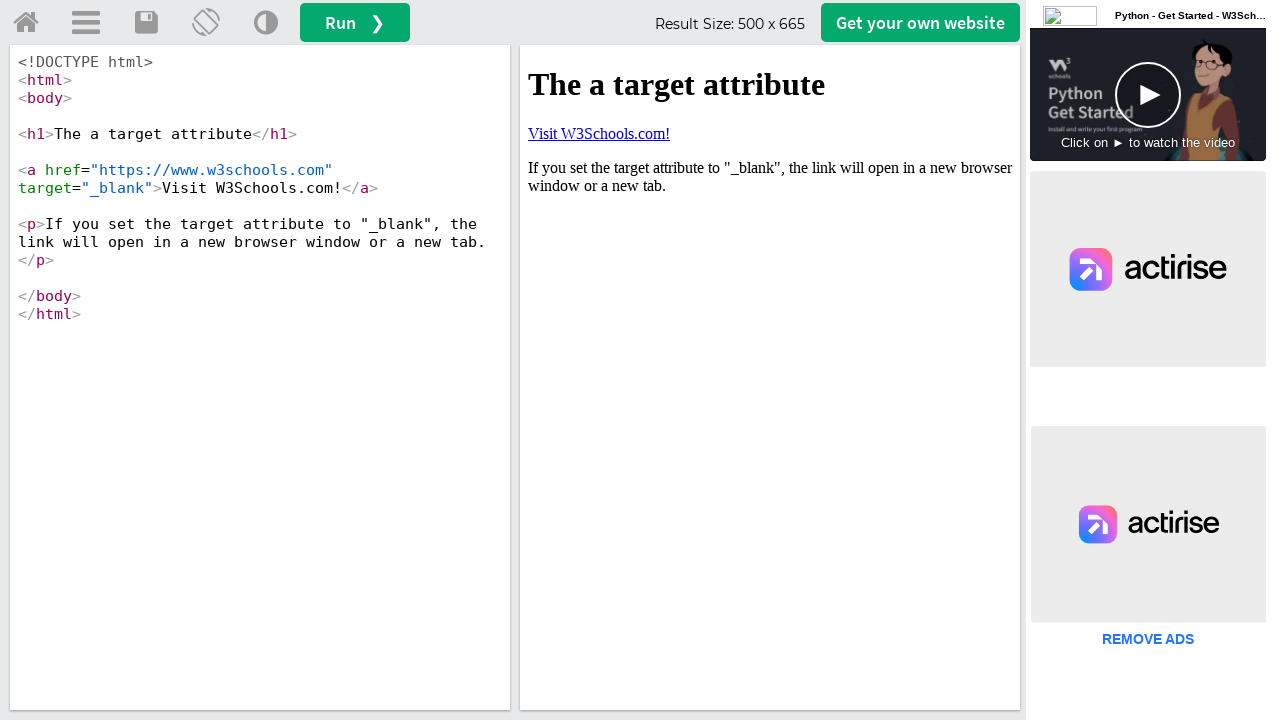

Captured new page object from new tab
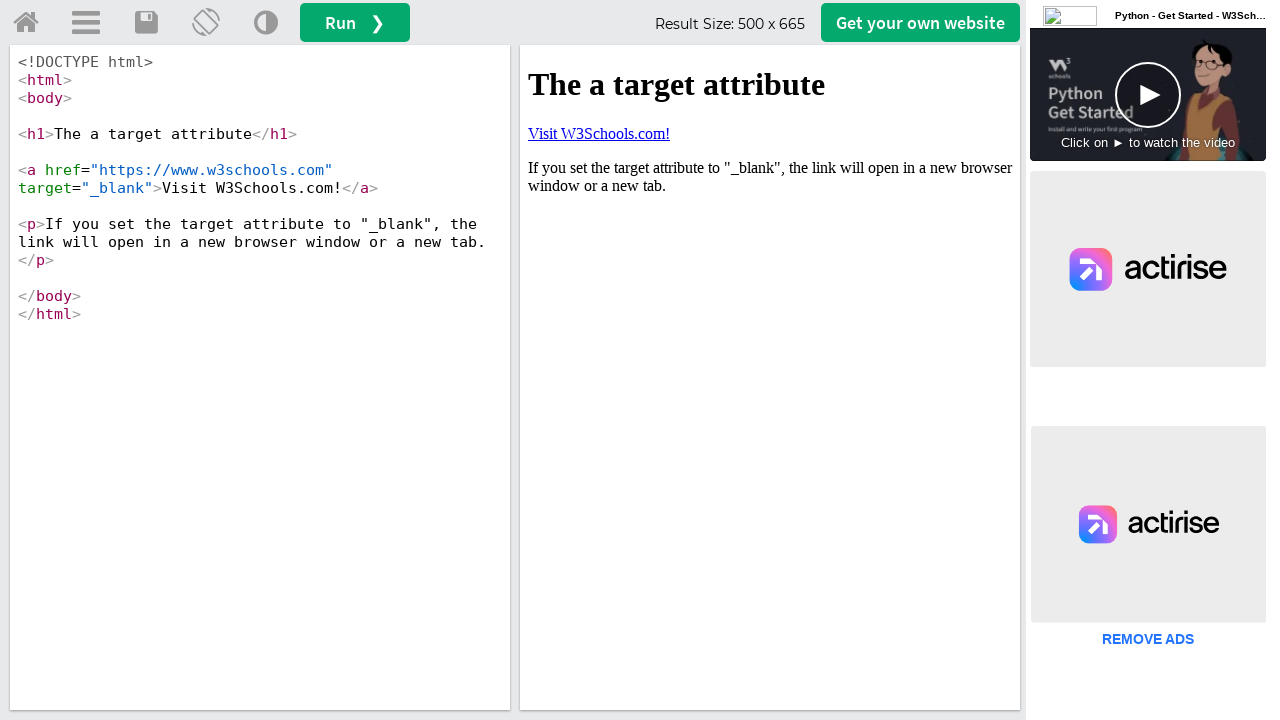

Waited for new tab to fully load
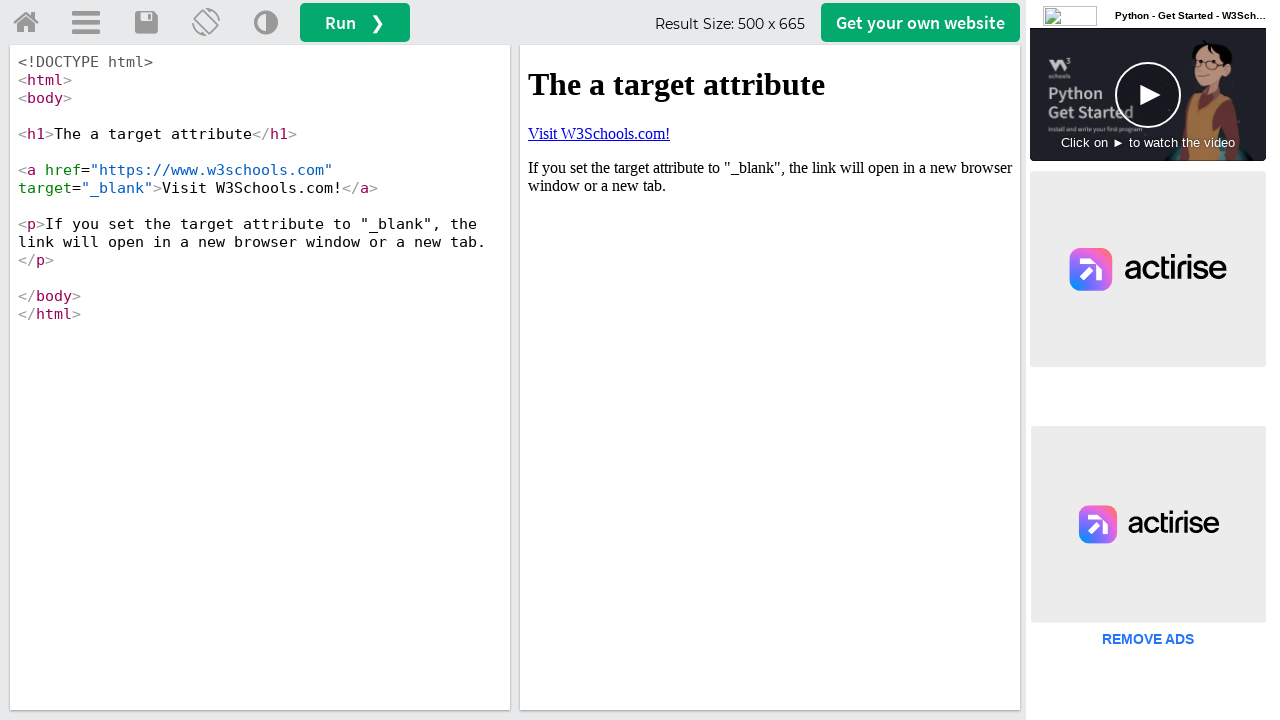

Verified total tabs: 2
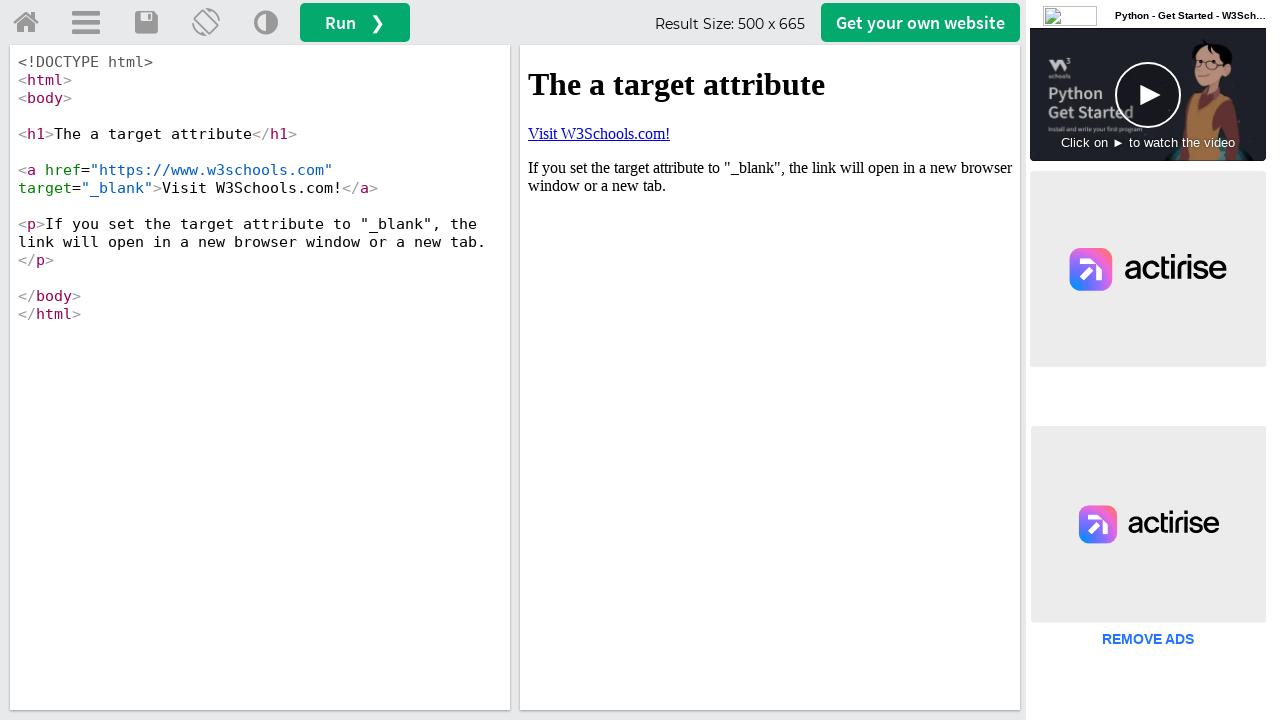

Located logo element on second tab
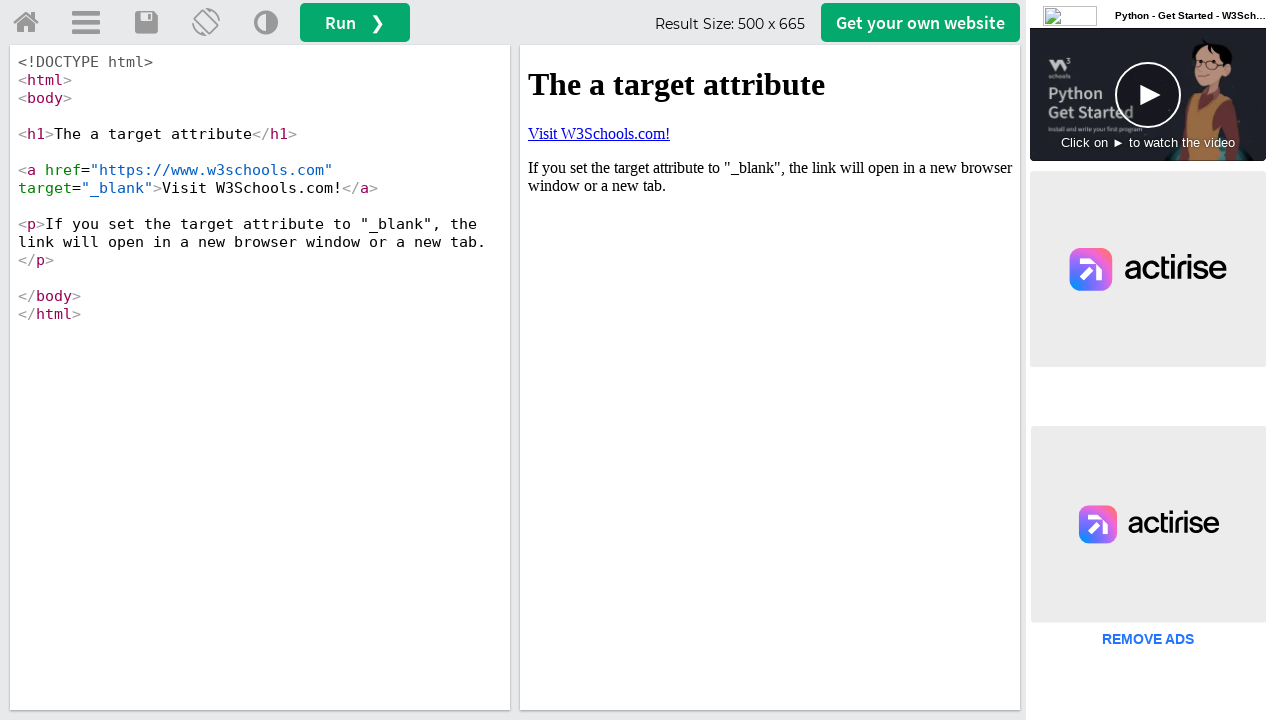

Verified logo is visible on second tab
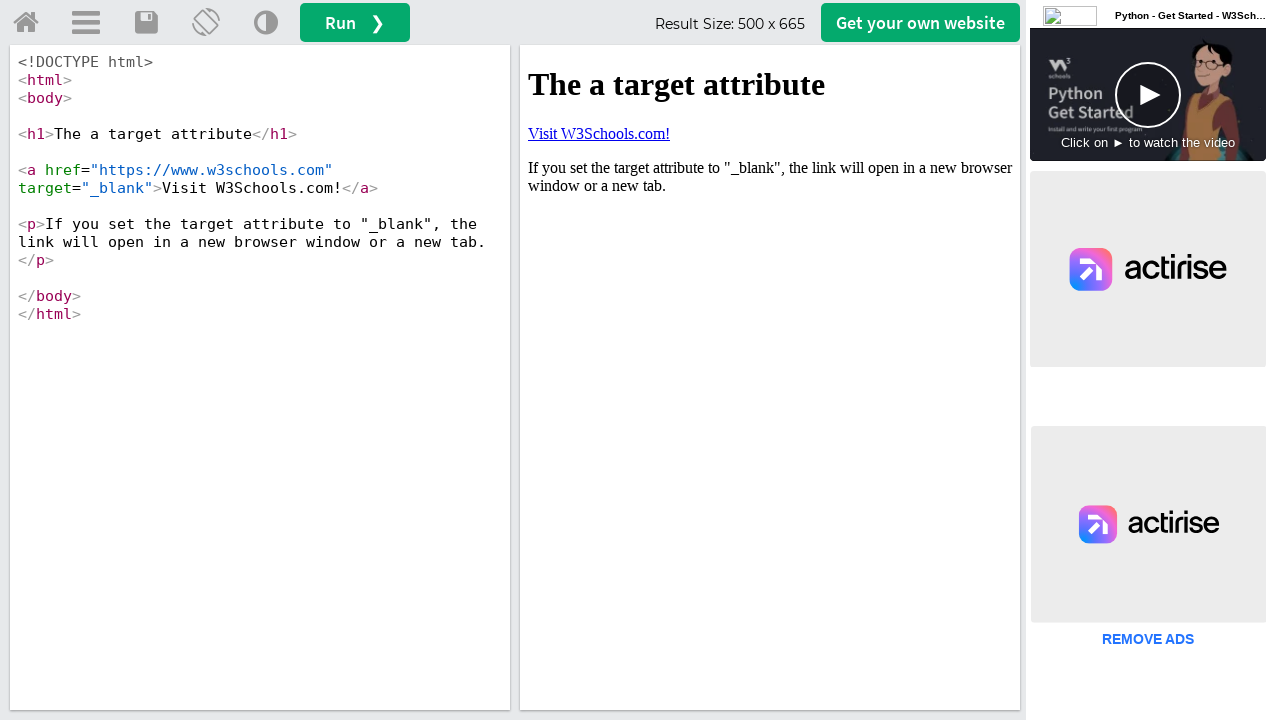

Switched back to first tab
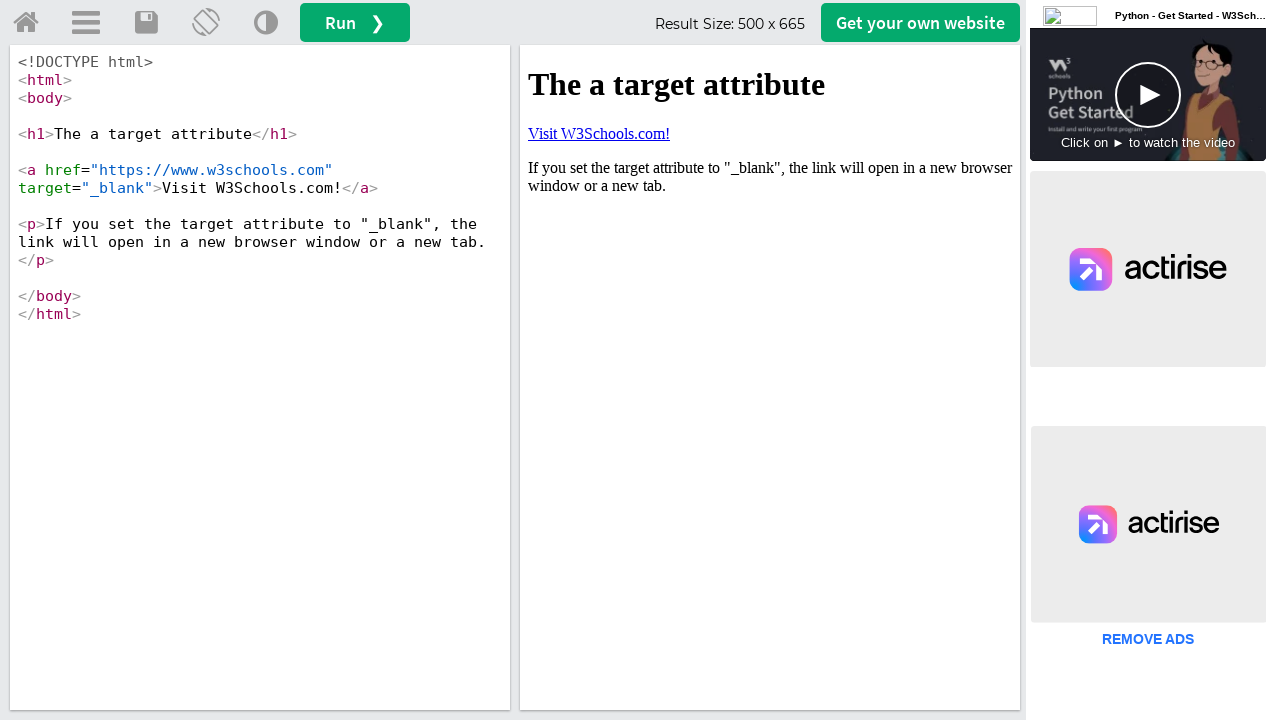

Verified first tab title: W3Schools Tryit Editor
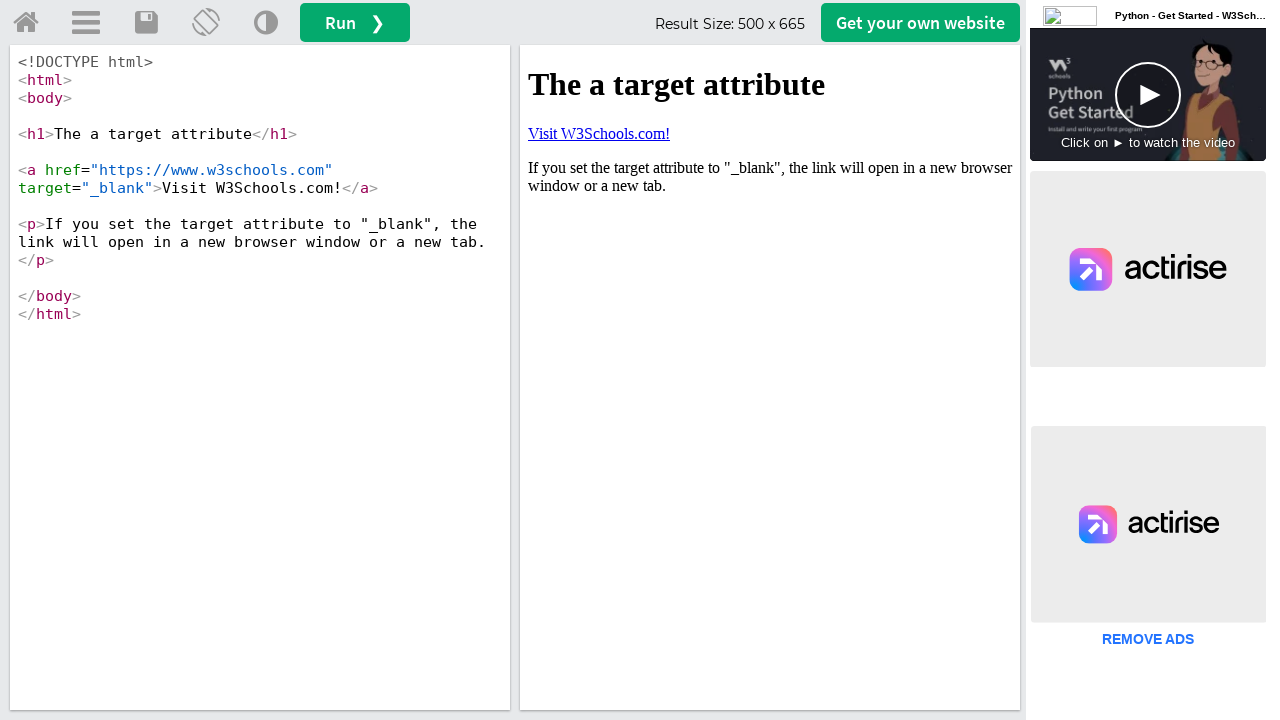

Located Run button element
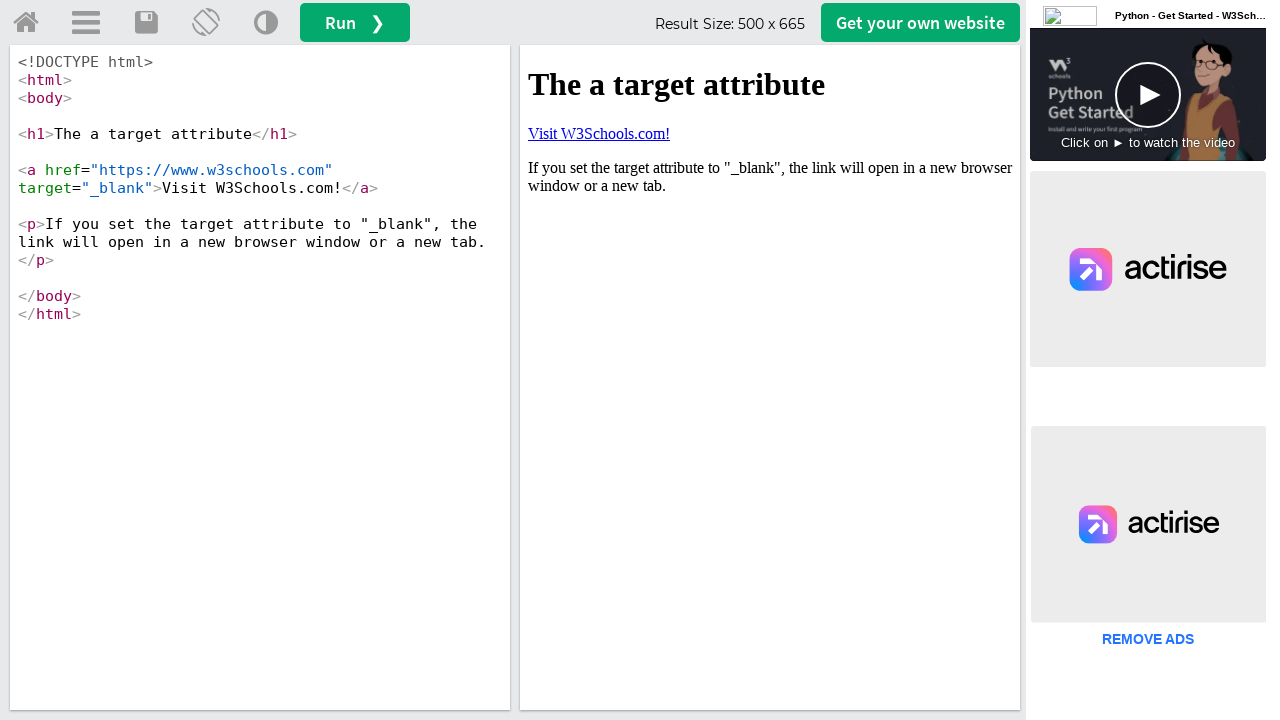

Retrieved Run button text: 'Run ❯'
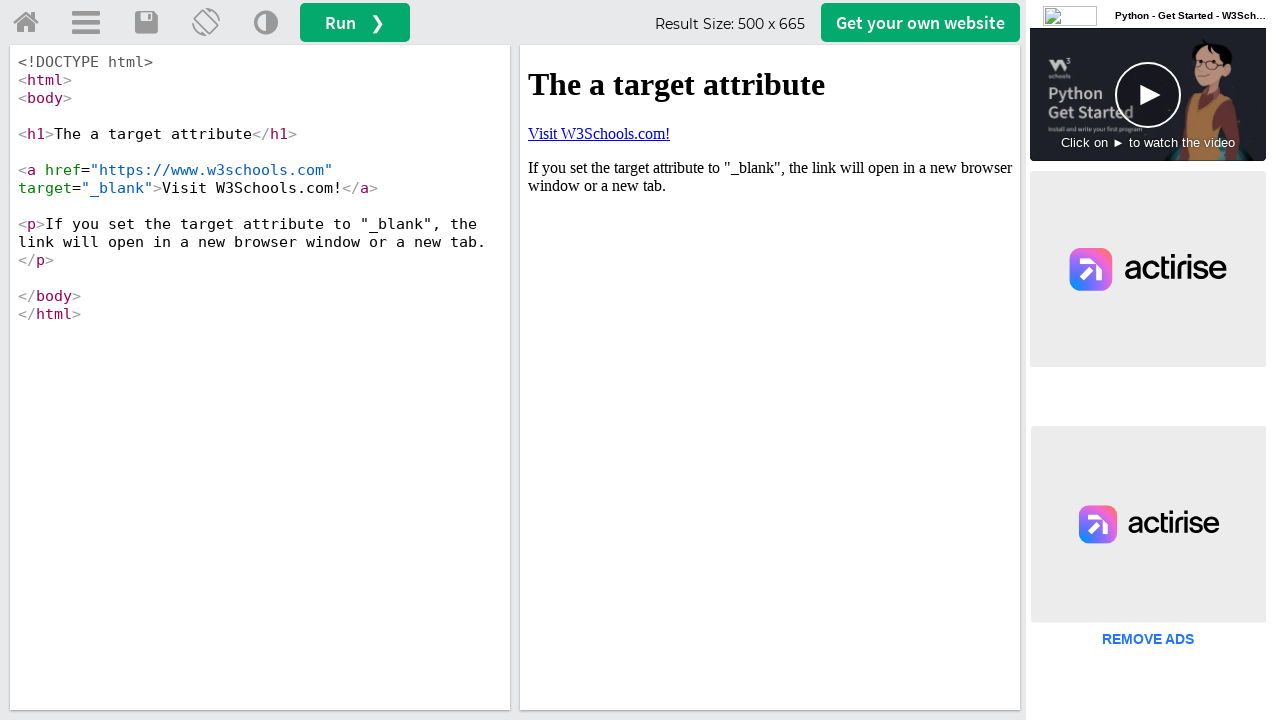

Verified Run button text contains 'Run'
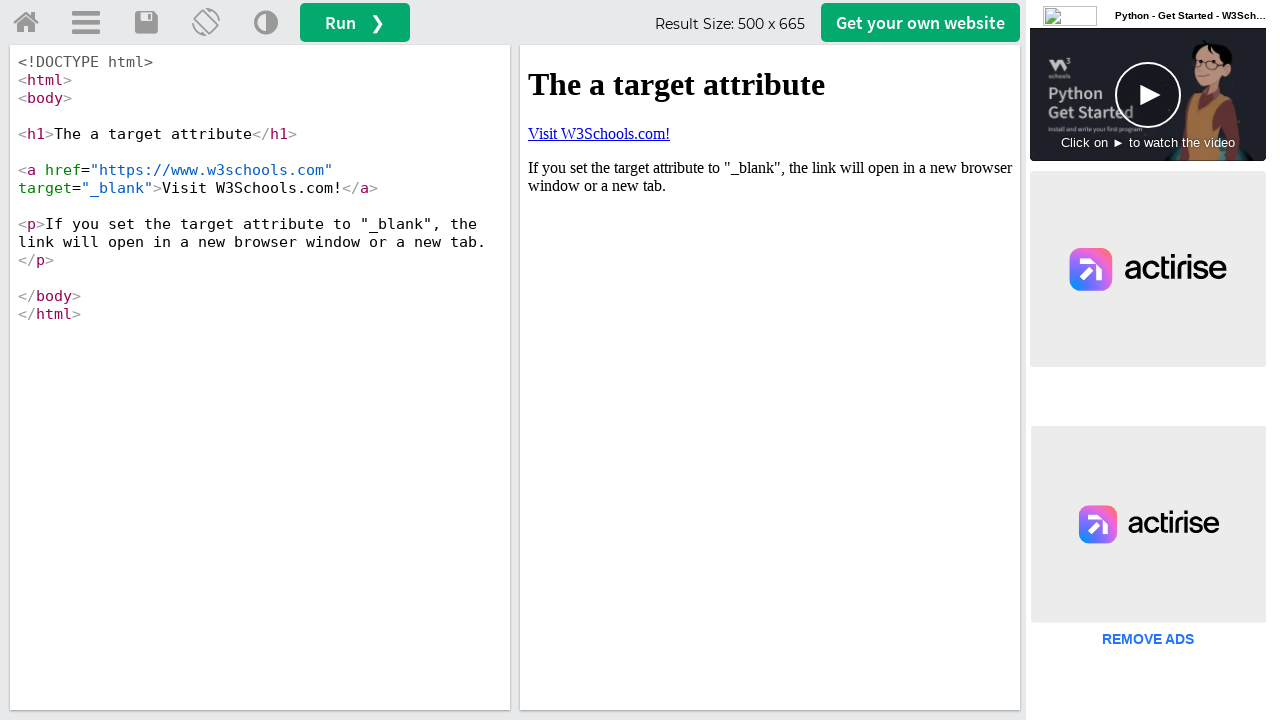

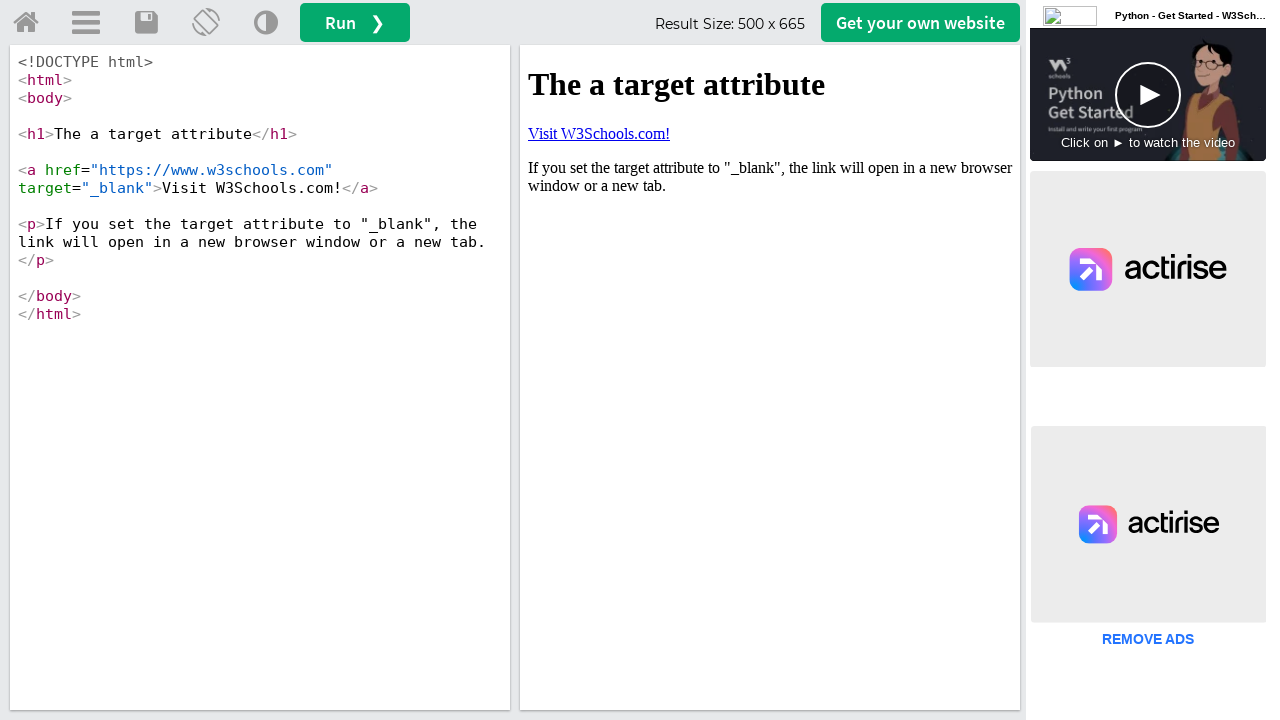